Tests alert handling functionality by triggering a confirm dialog, reading its text, dismissing it, and verifying the result message

Starting URL: http://demo.automationtesting.in/Alerts.html

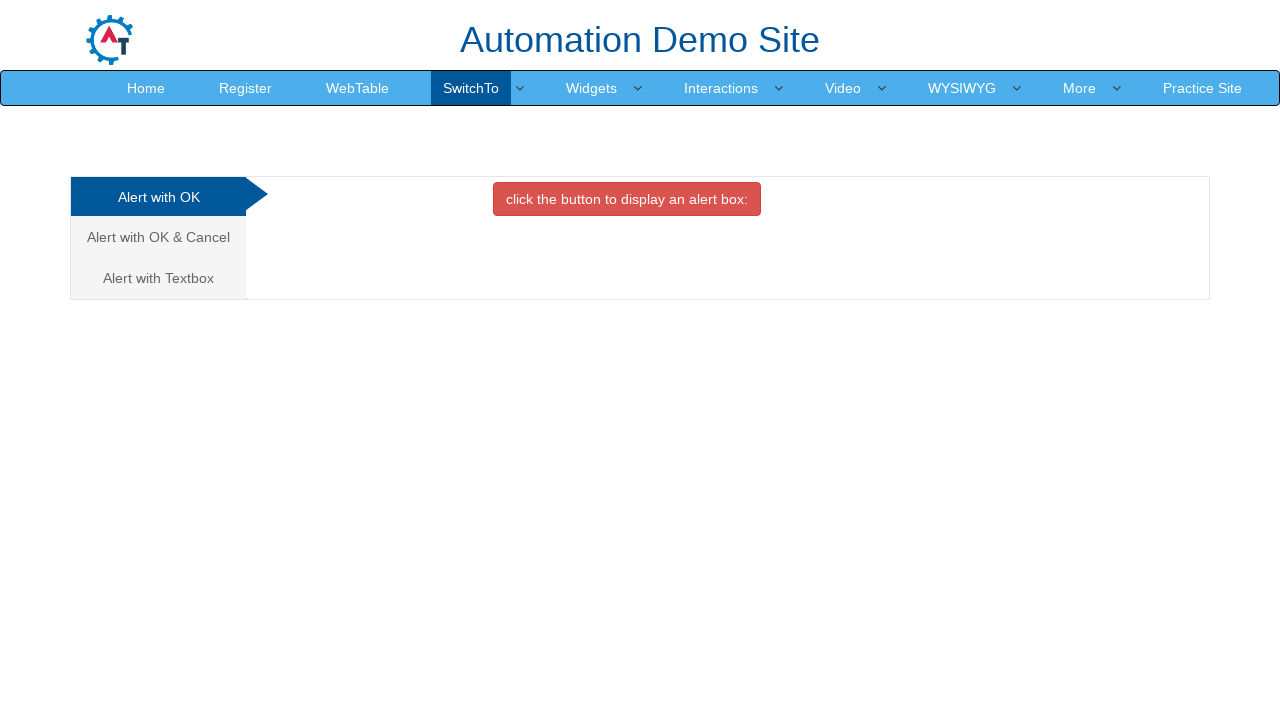

Clicked on the Alert with OK & Cancel tab at (158, 237) on xpath=//a[contains(text(),'Alert with OK & Cancel ')]
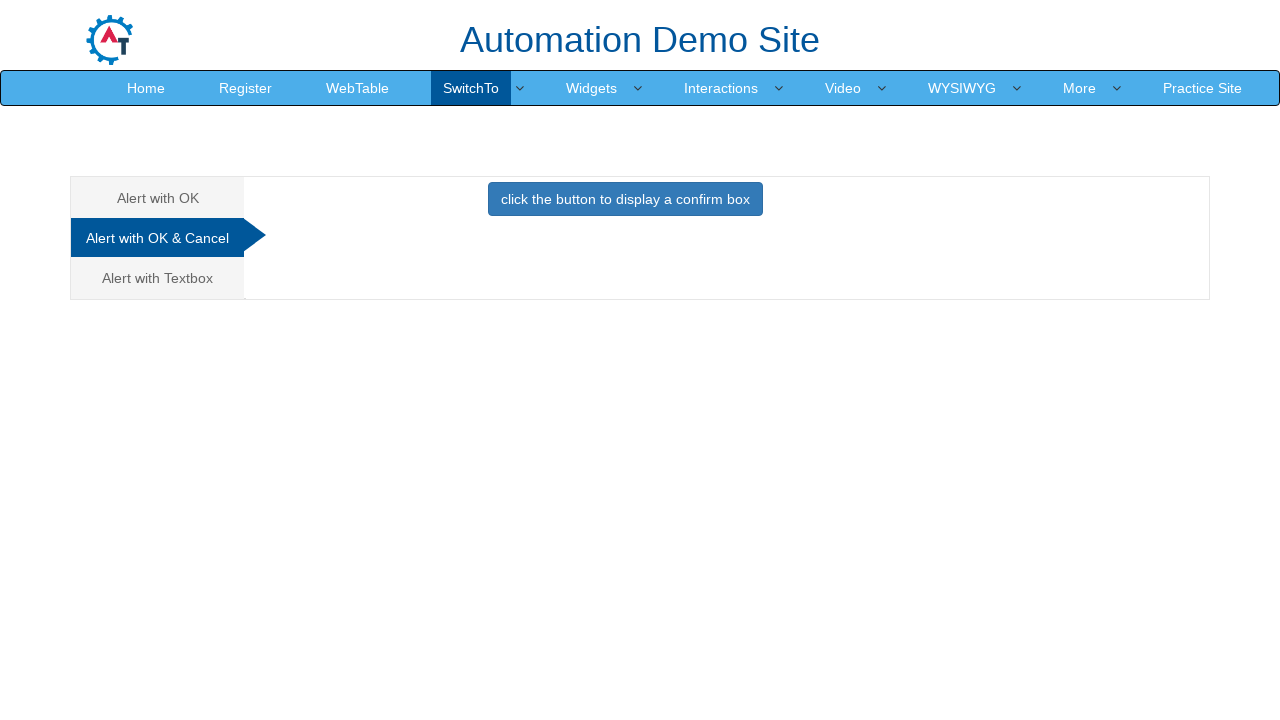

Clicked the button to display a confirm box at (625, 199) on xpath=//button[contains(text(),'click the button to display a confirm box ')]
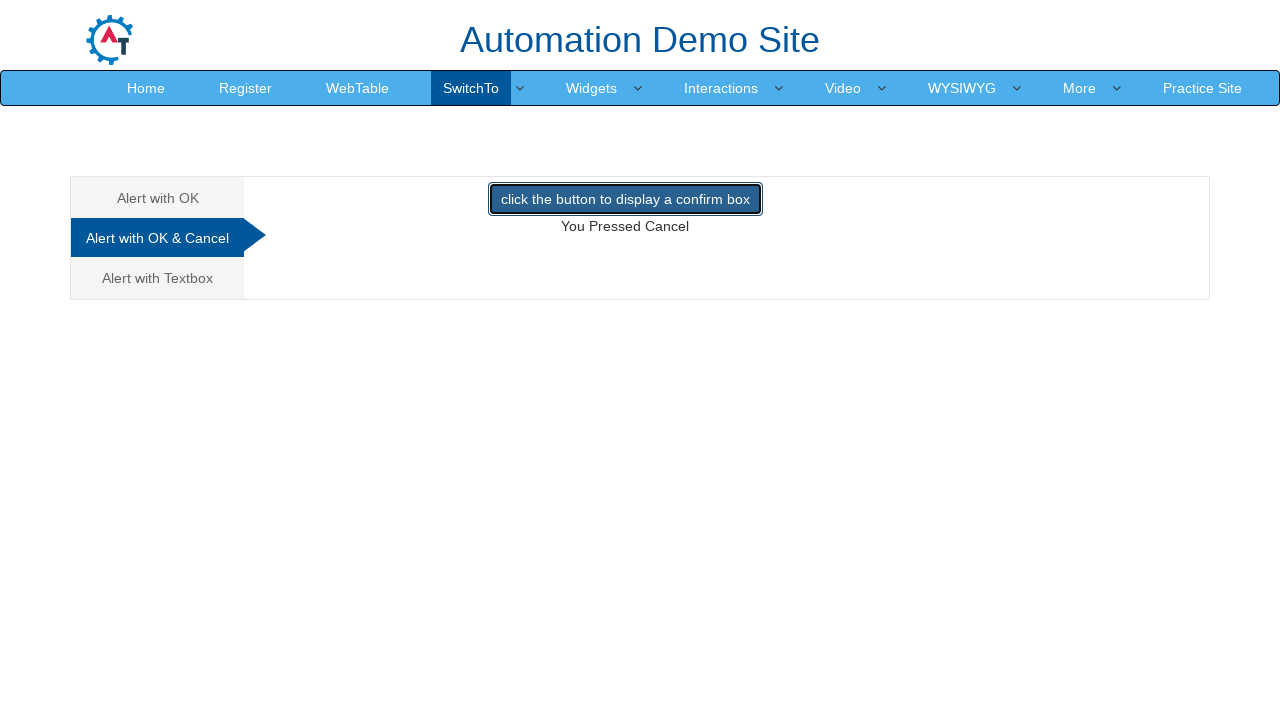

Set up alert handler to dismiss dialog by clicking Cancel
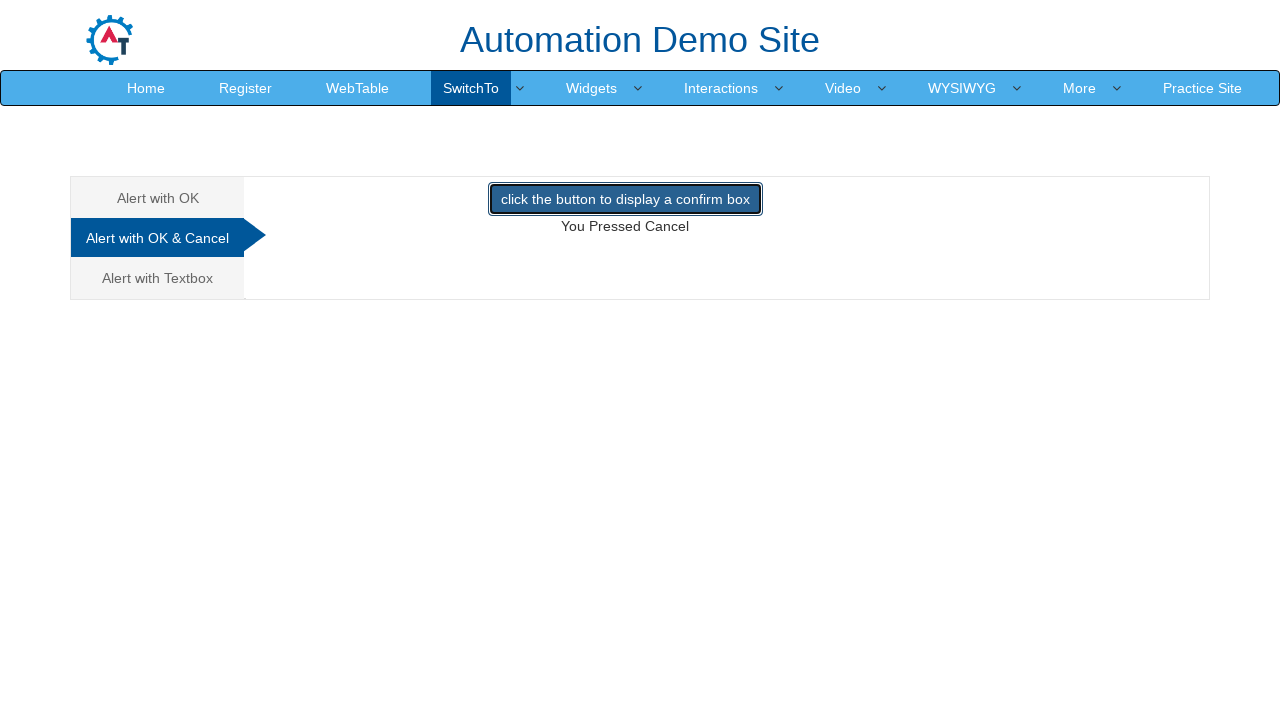

Located the result message element
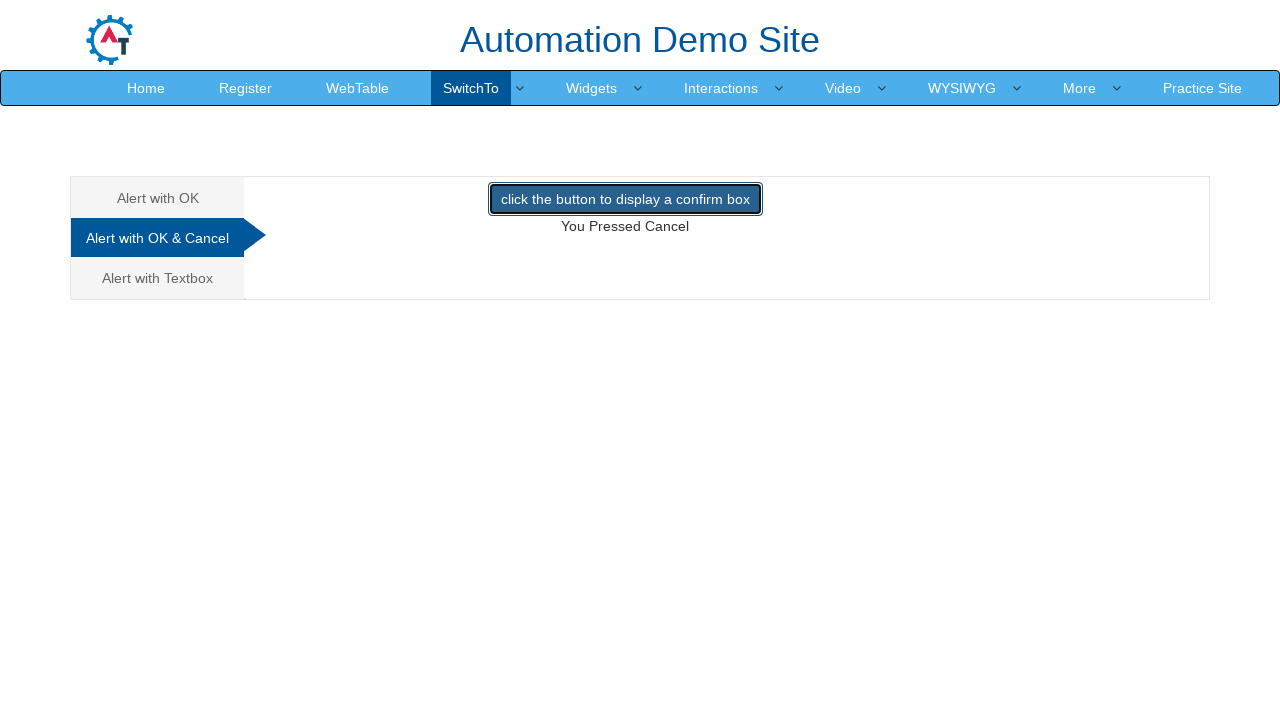

Verified result message displays 'You Pressed Cancel'
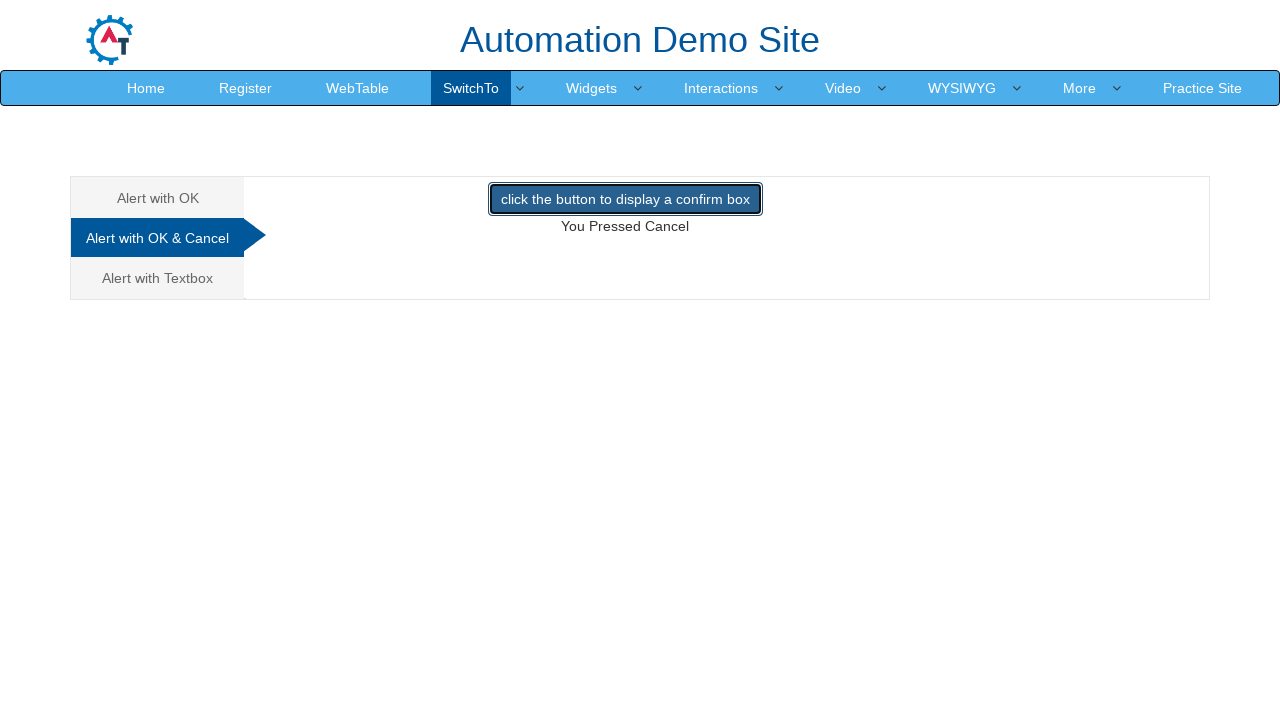

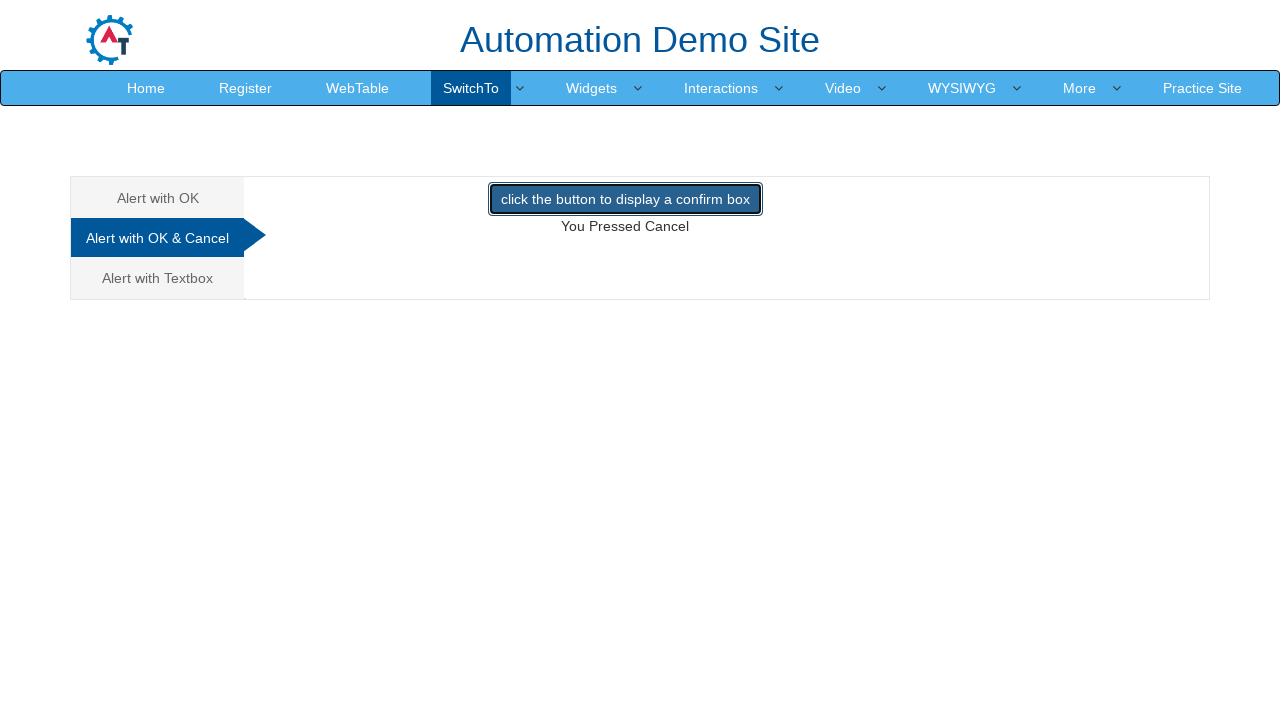